Tests marking all items as completed using the toggle-all checkbox

Starting URL: https://demo.playwright.dev/todomvc

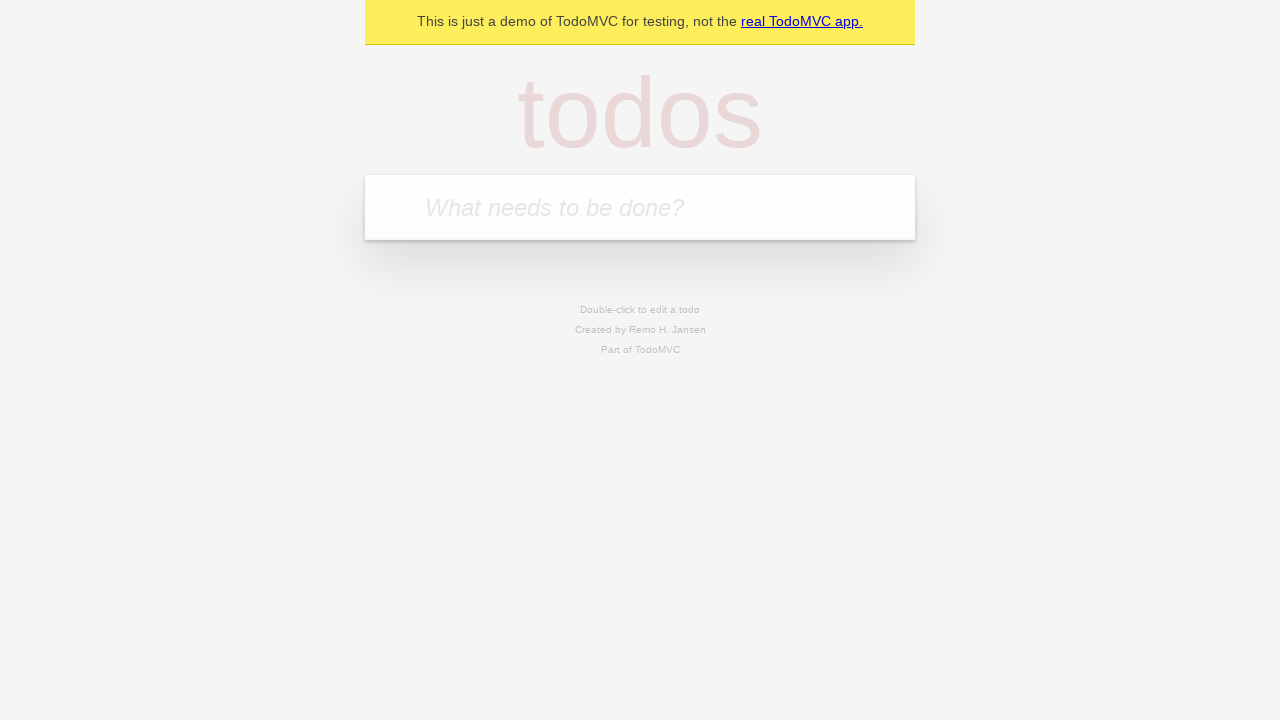

Filled new todo input with 'buy some cheese' on internal:attr=[placeholder="What needs to be done?"i]
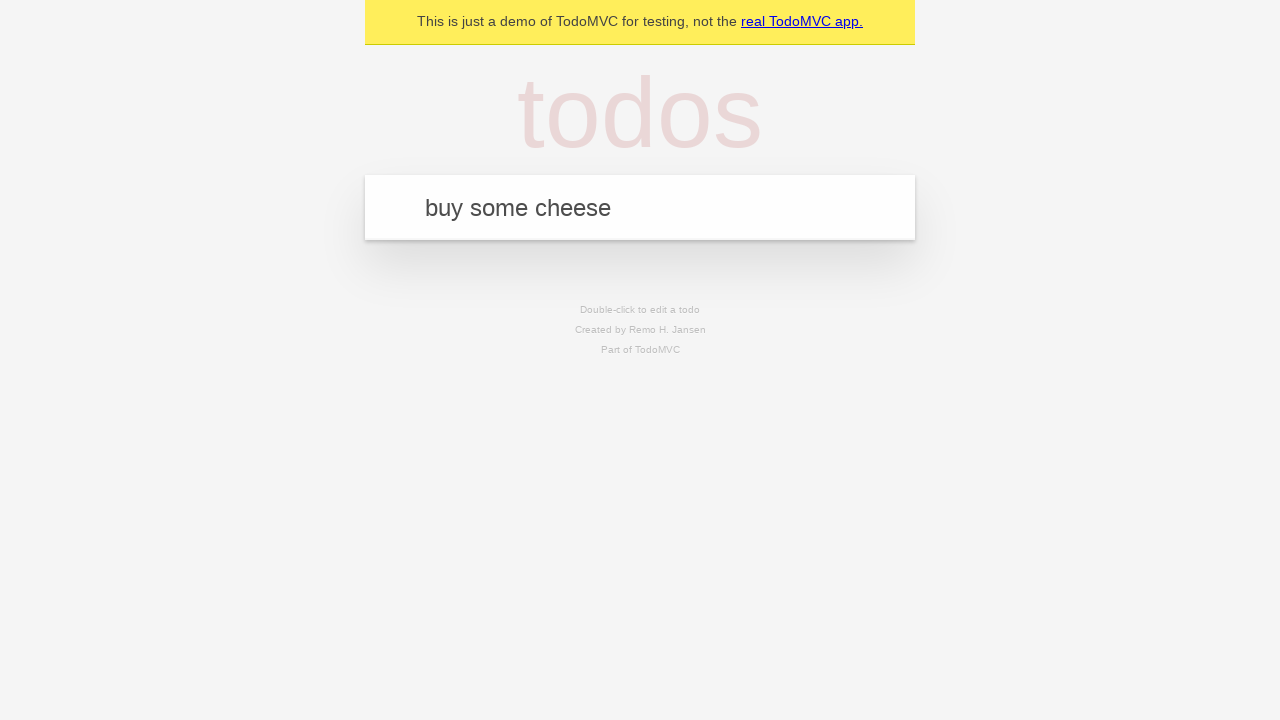

Pressed Enter to create todo 'buy some cheese' on internal:attr=[placeholder="What needs to be done?"i]
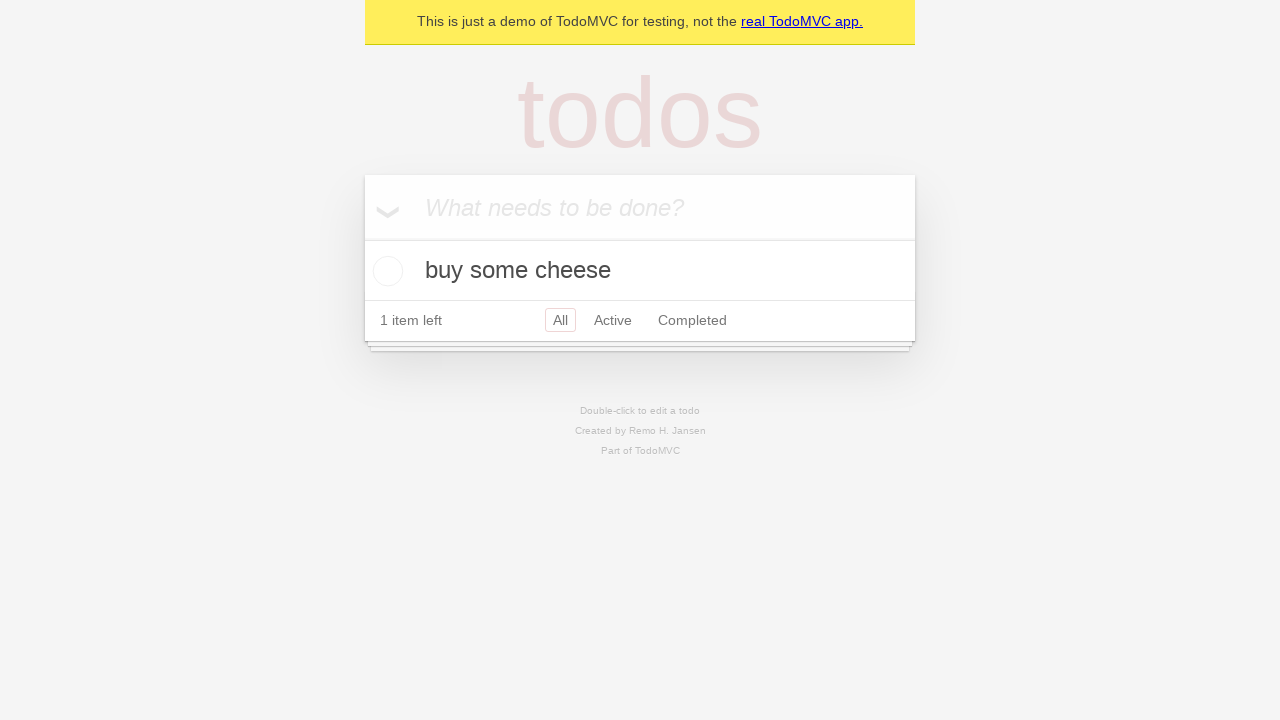

Filled new todo input with 'feed the cat' on internal:attr=[placeholder="What needs to be done?"i]
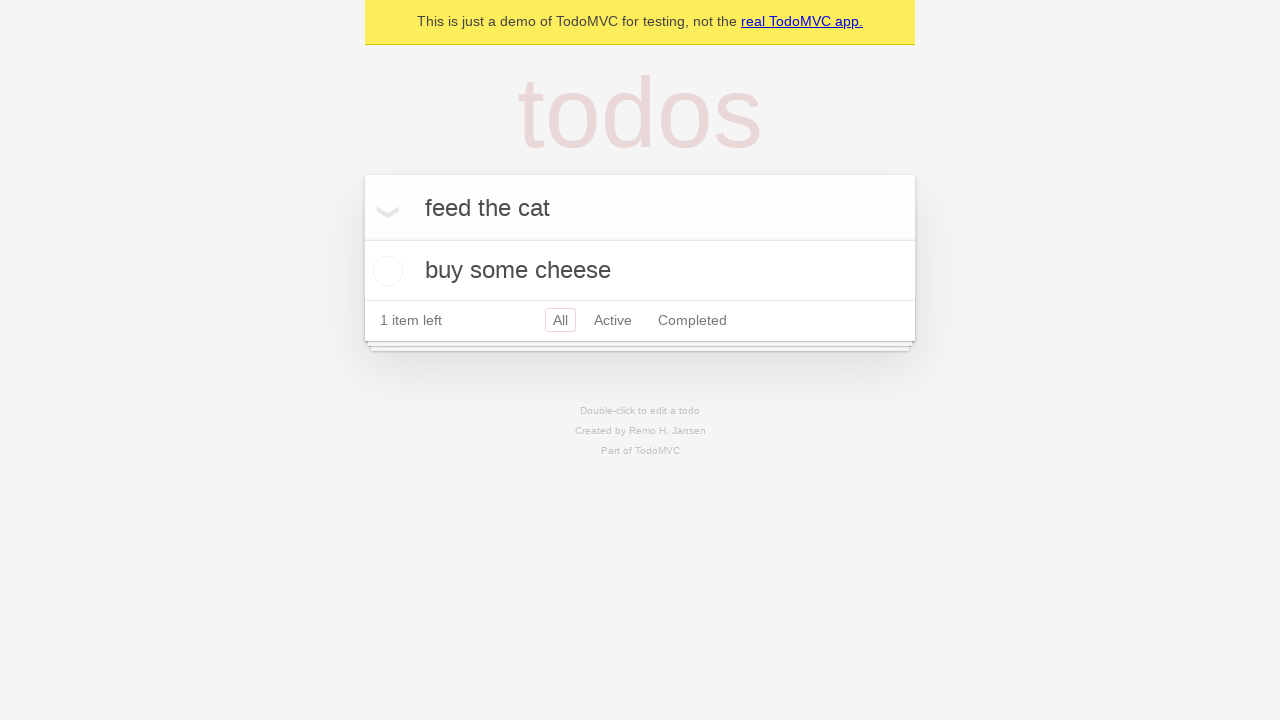

Pressed Enter to create todo 'feed the cat' on internal:attr=[placeholder="What needs to be done?"i]
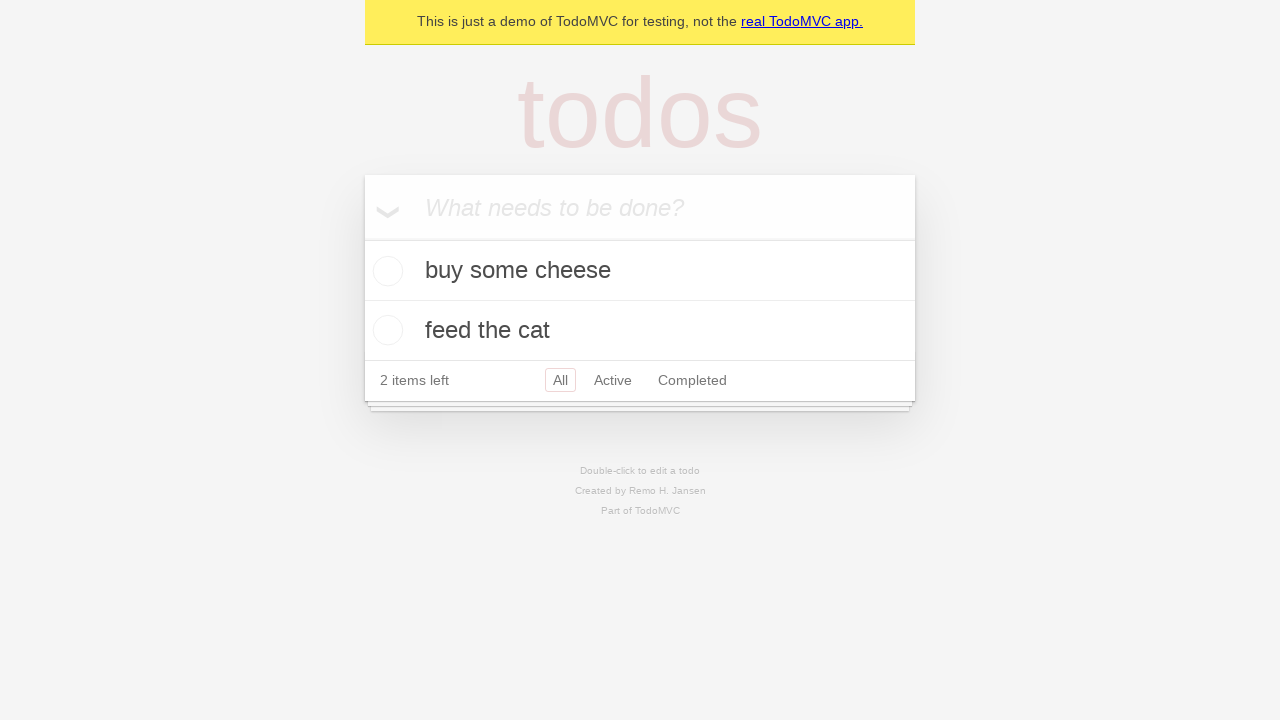

Filled new todo input with 'book a doctors appointment' on internal:attr=[placeholder="What needs to be done?"i]
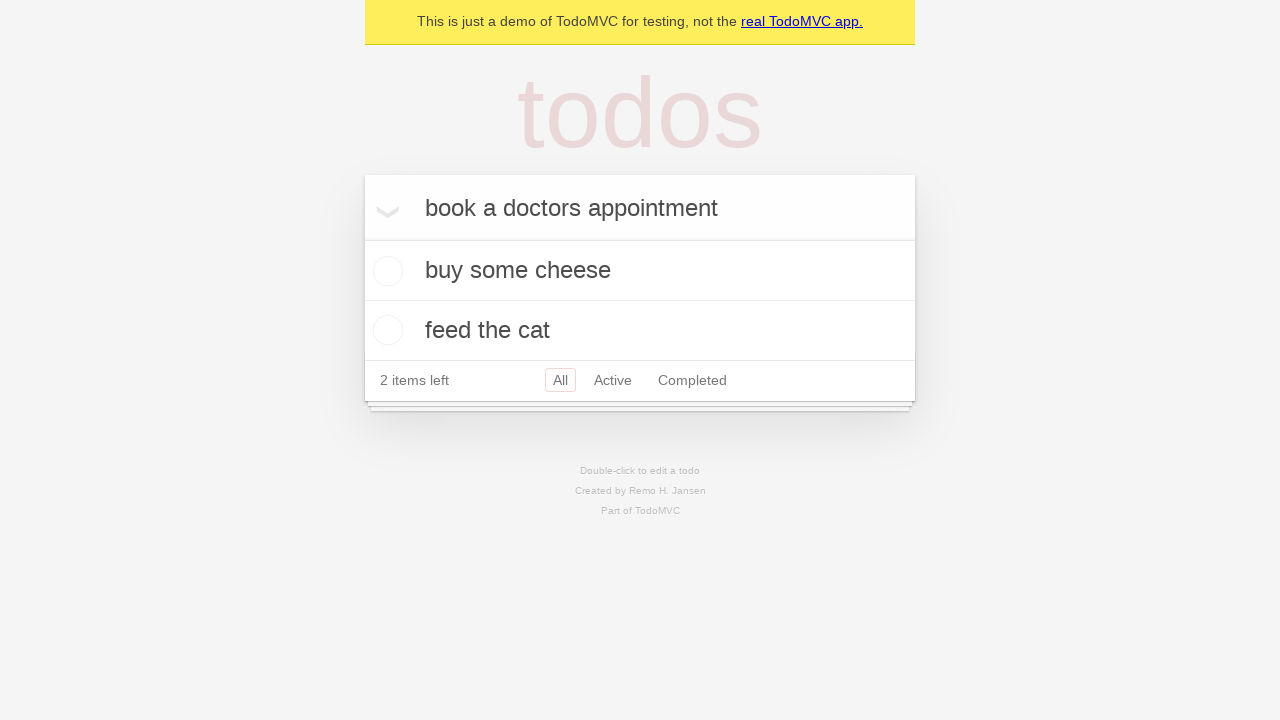

Pressed Enter to create todo 'book a doctors appointment' on internal:attr=[placeholder="What needs to be done?"i]
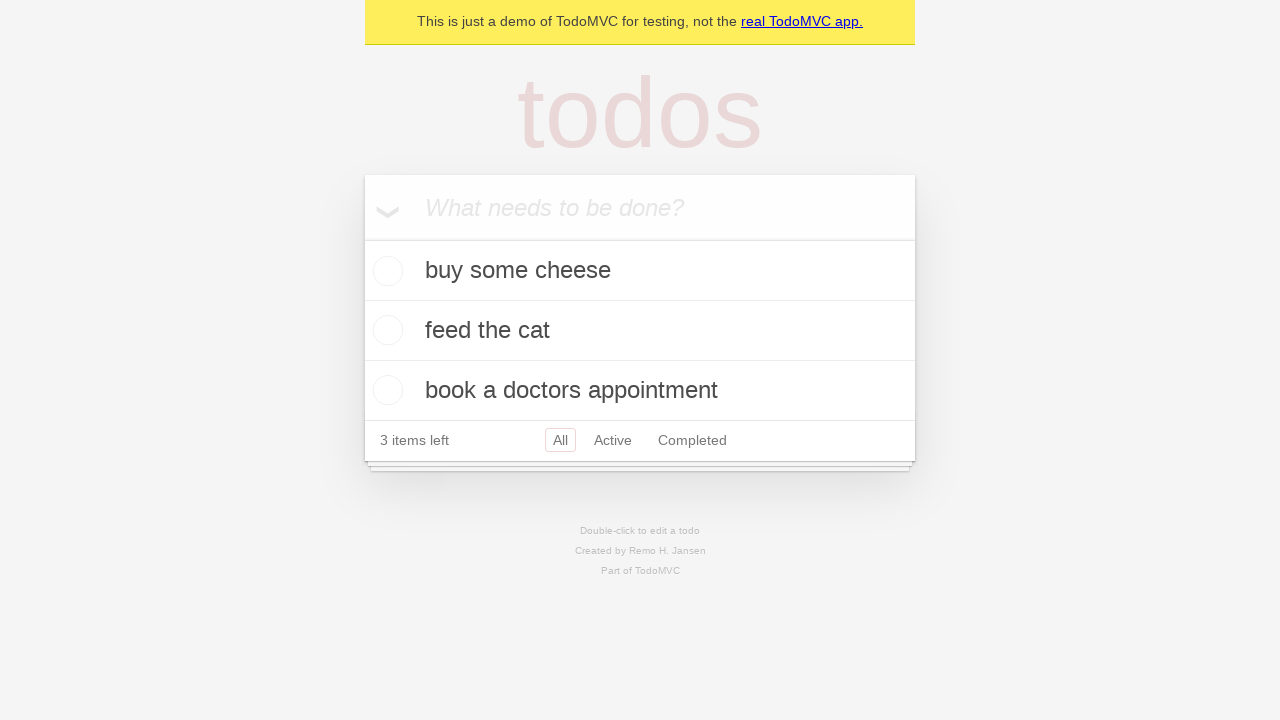

Clicked 'Mark all as complete' toggle-all checkbox at (362, 238) on internal:label="Mark all as complete"i
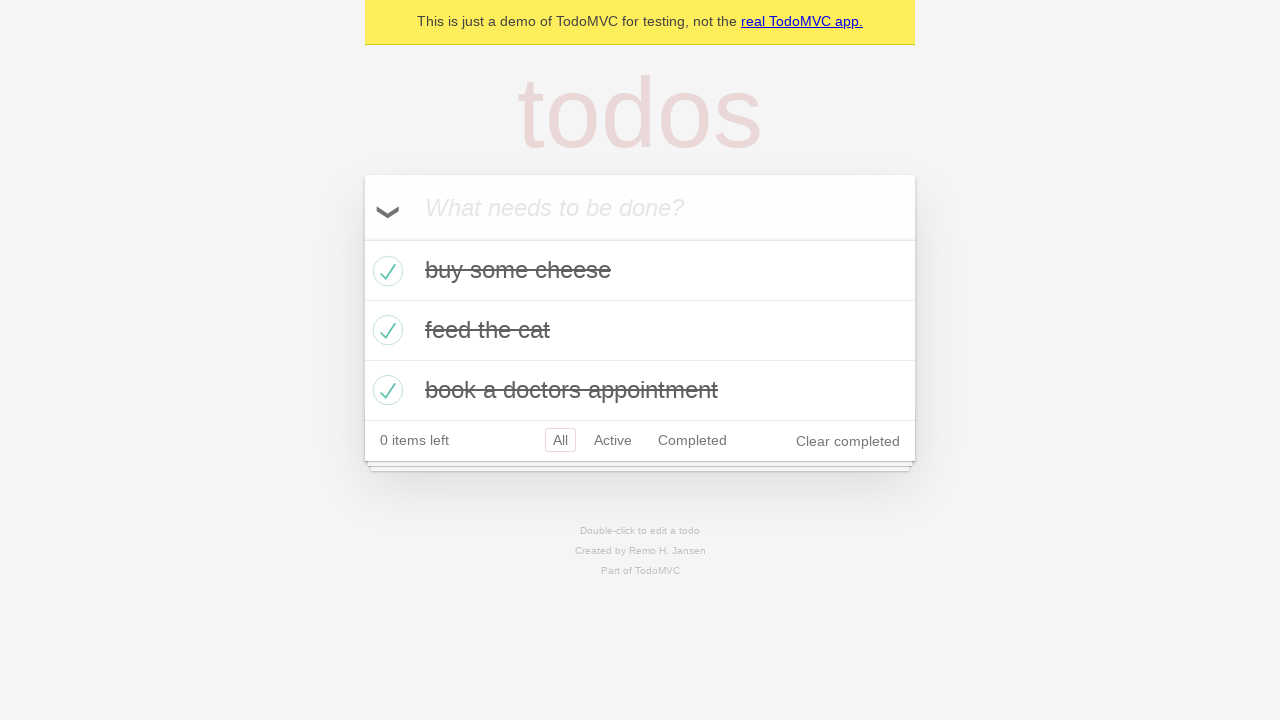

Verified all todo items are marked as completed
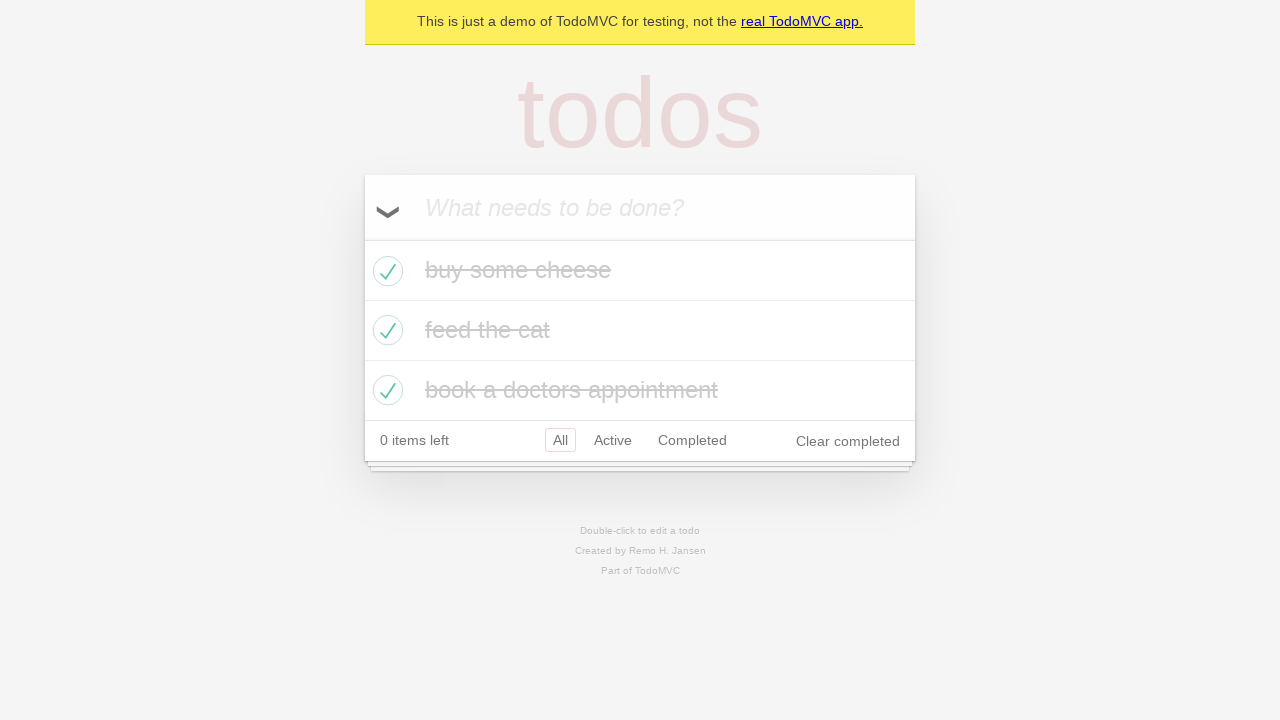

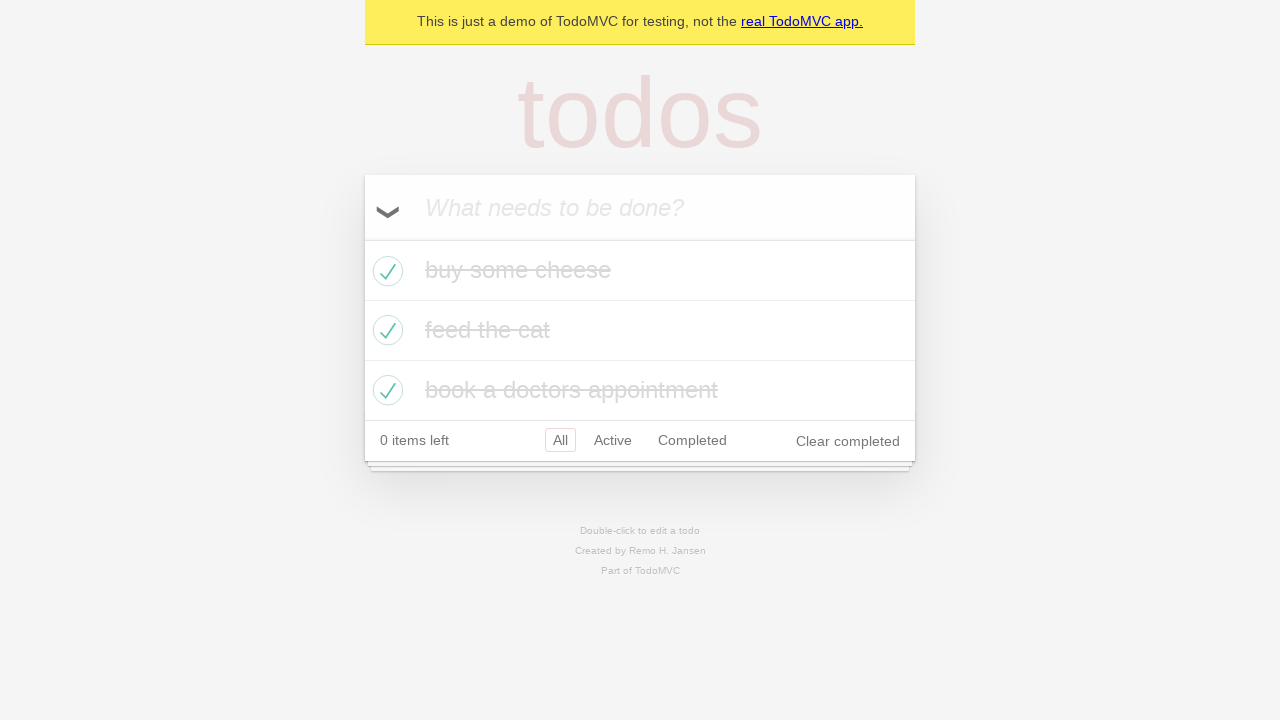